Tests a practice form by filling in name, email, password fields, selecting checkbox, dropdown, radio button, date, and submitting the form to verify successful submission.

Starting URL: https://rahulshettyacademy.com/angularpractice/

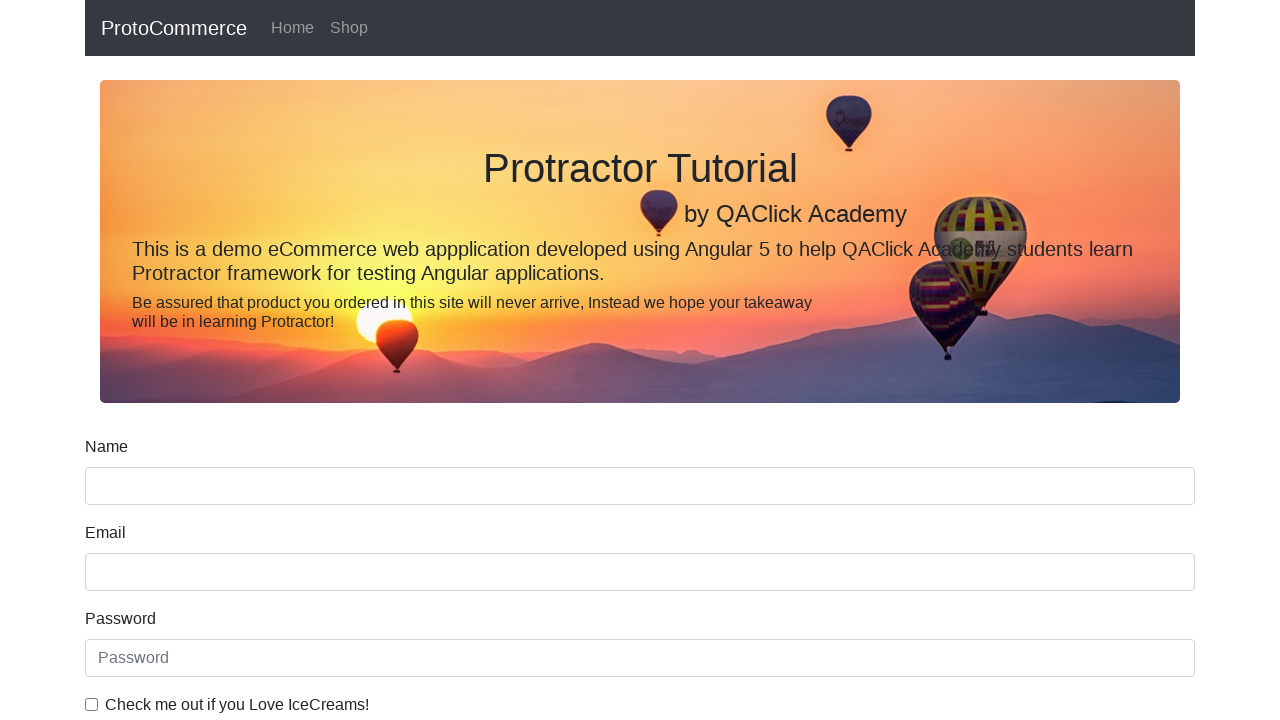

Filled name field with 'Dikshansh' on input[name='name']
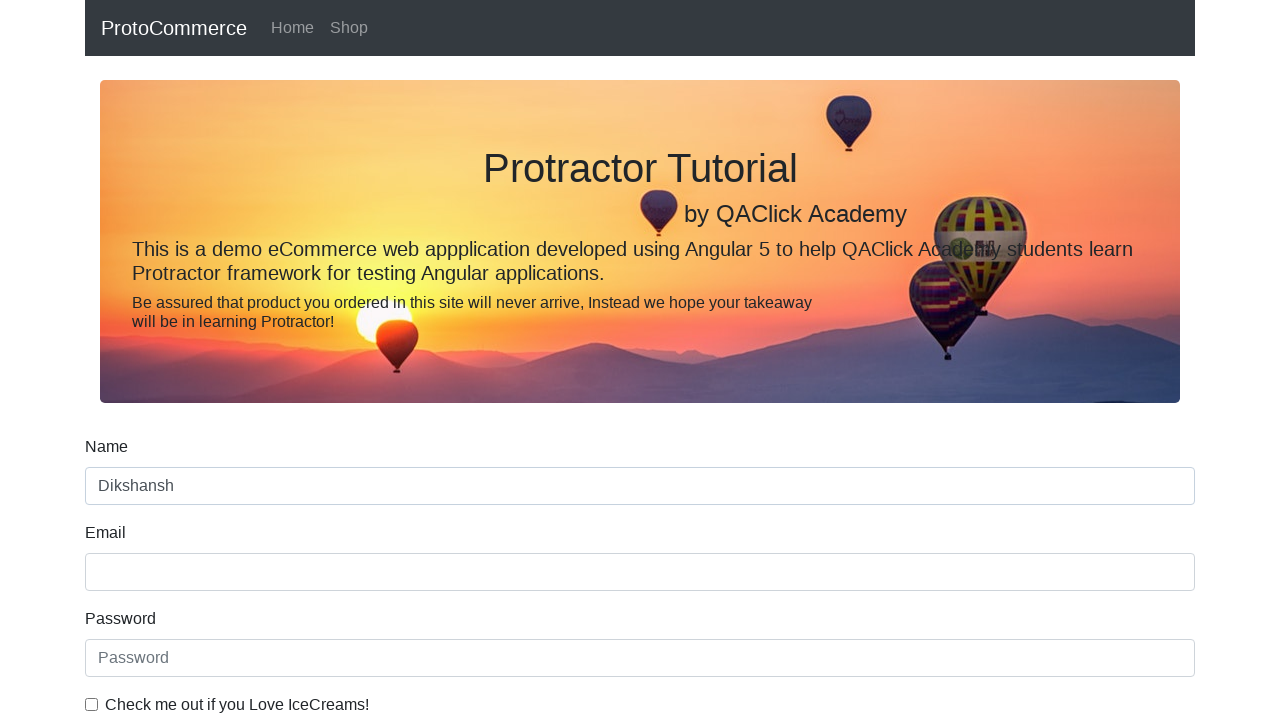

Filled email field with 'Dikshansh@gmail.com' on input[name='email']
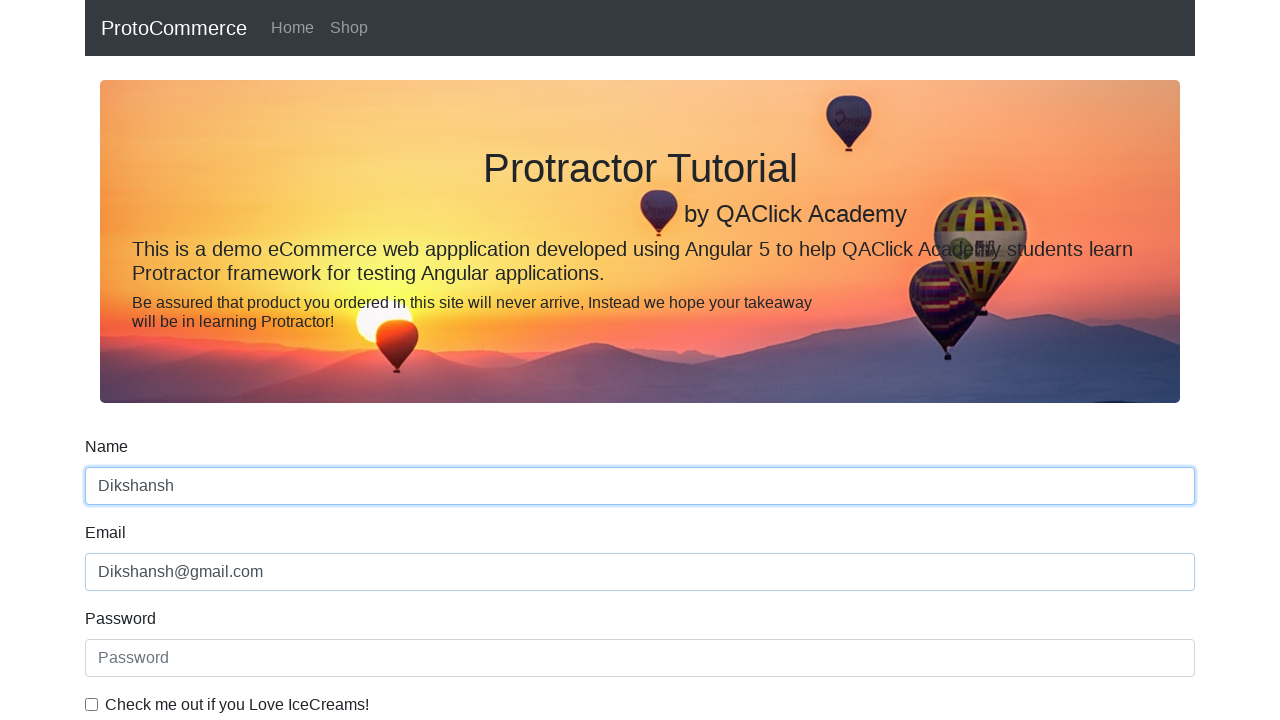

Filled password field with 'Dikshansh@123' on #exampleInputPassword1
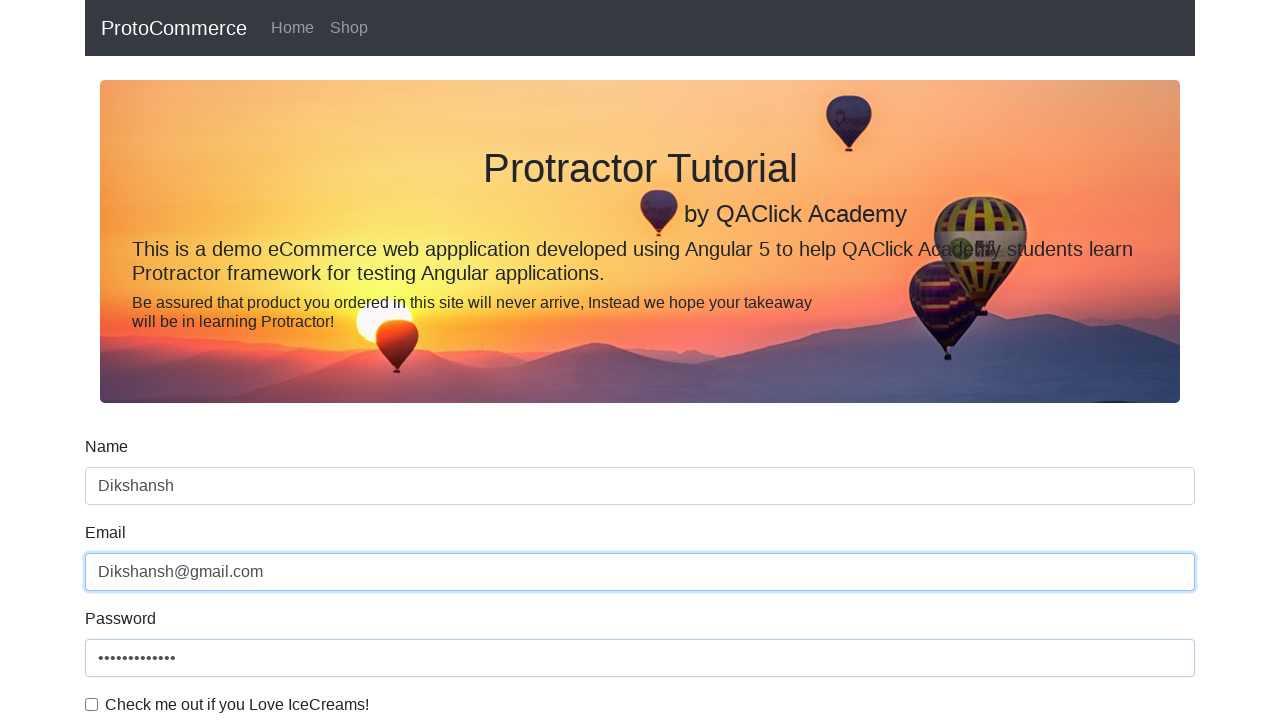

Clicked checkbox to agree to terms at (92, 704) on #exampleCheck1
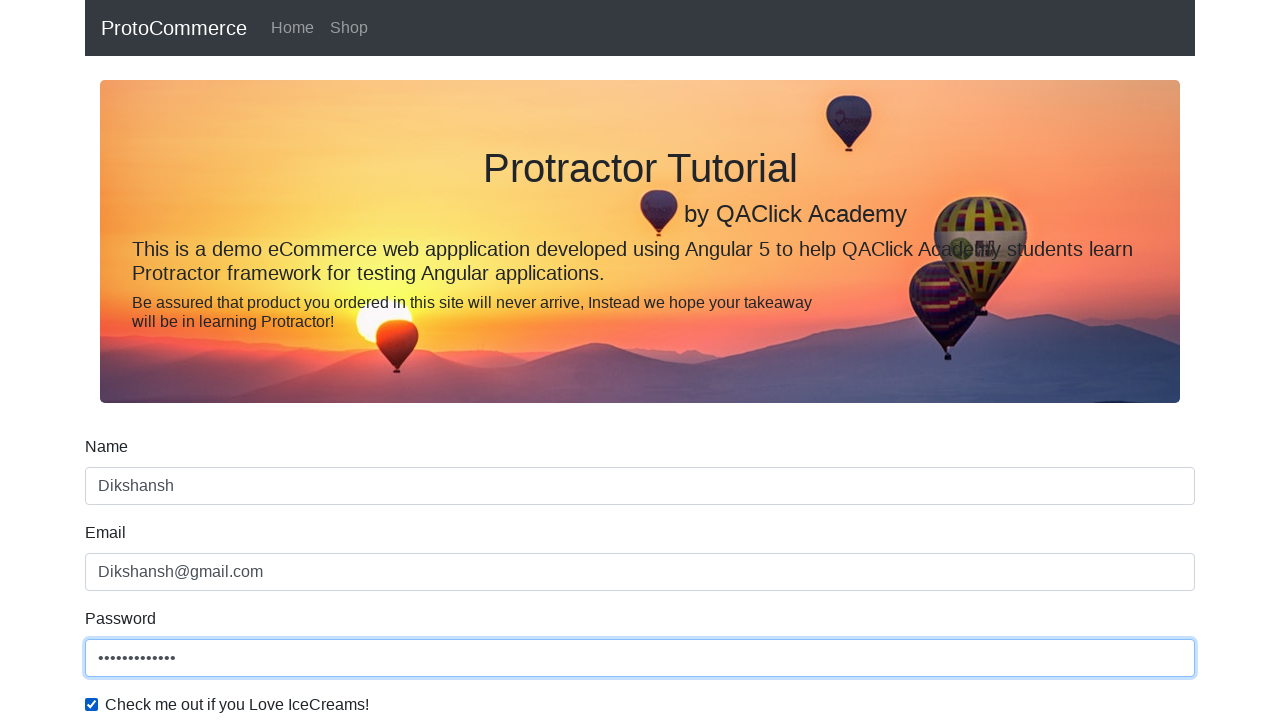

Selected 'Female' from dropdown menu on #exampleFormControlSelect1
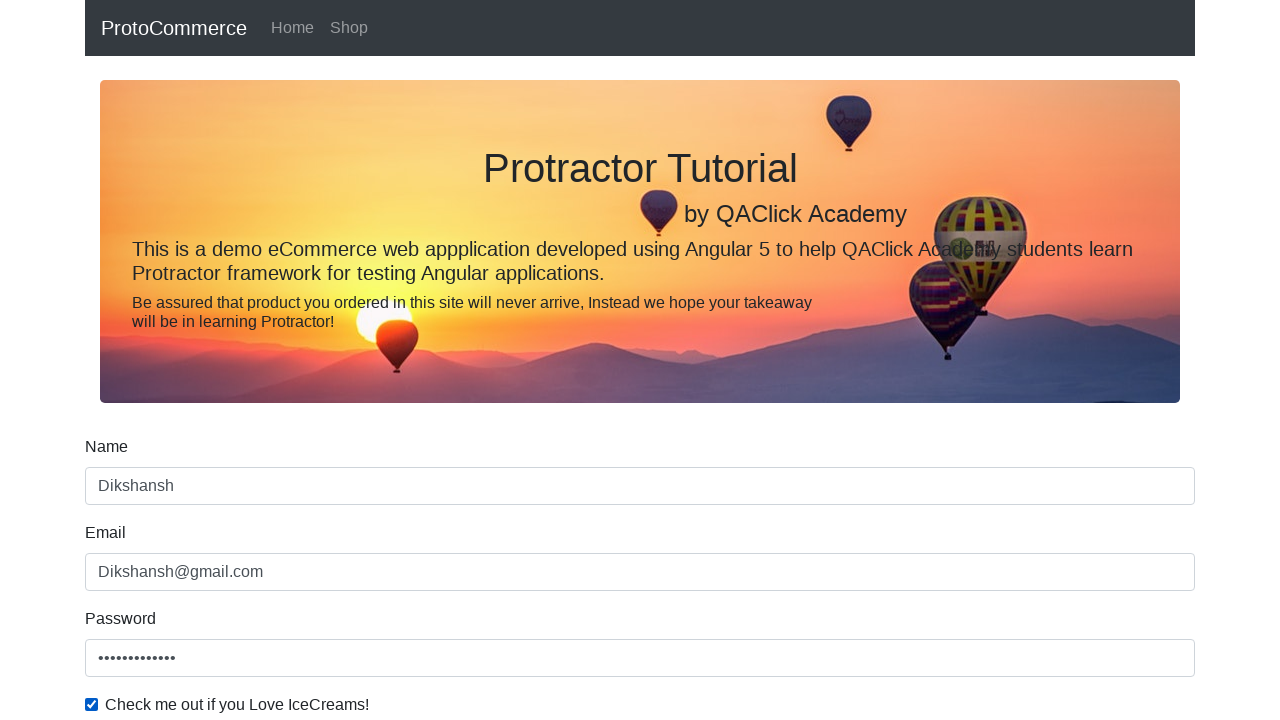

Selected radio button option at (326, 360) on #inlineRadio2
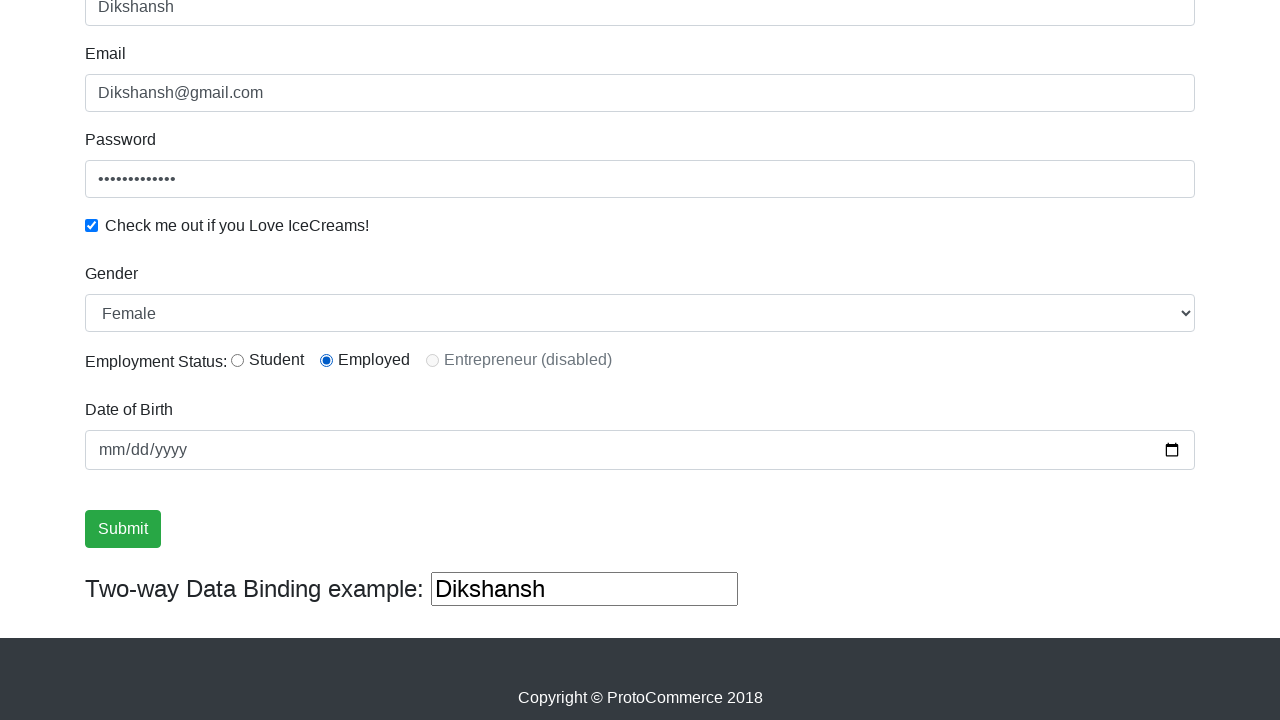

Filled date field with '2027-12-04' on input[type='date']
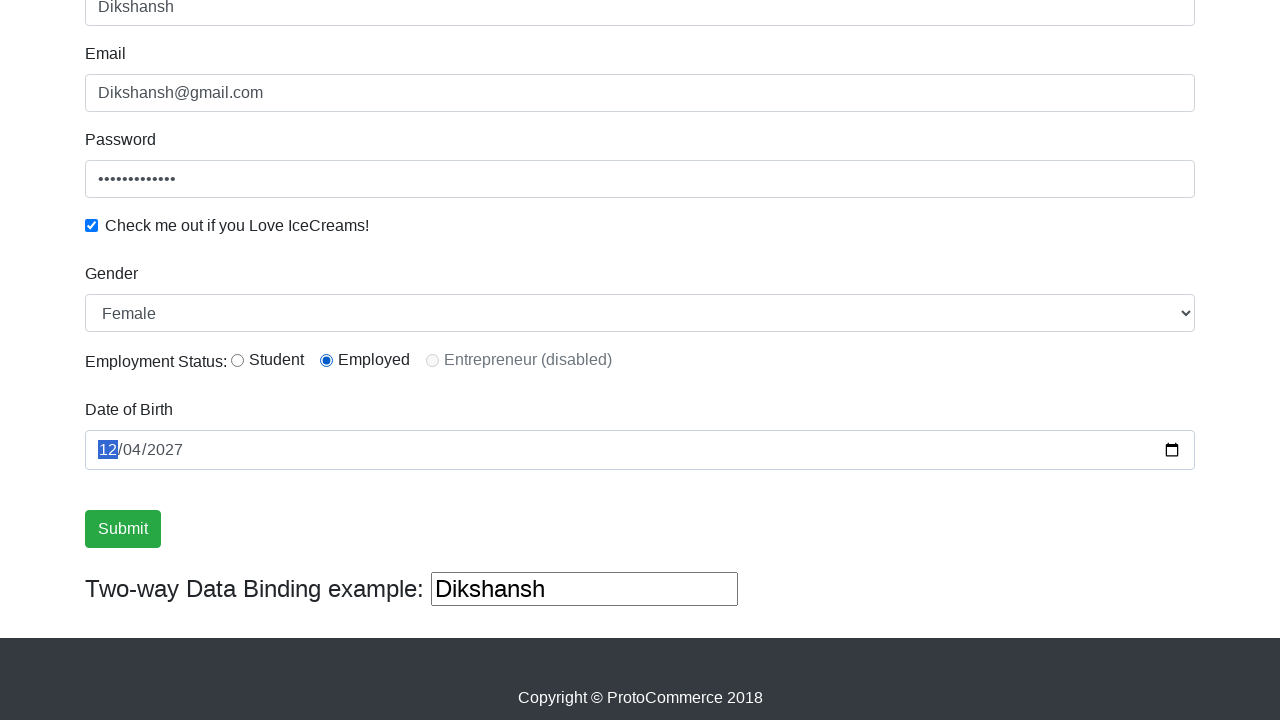

Clicked submit button to submit the form at (123, 529) on .btn-success
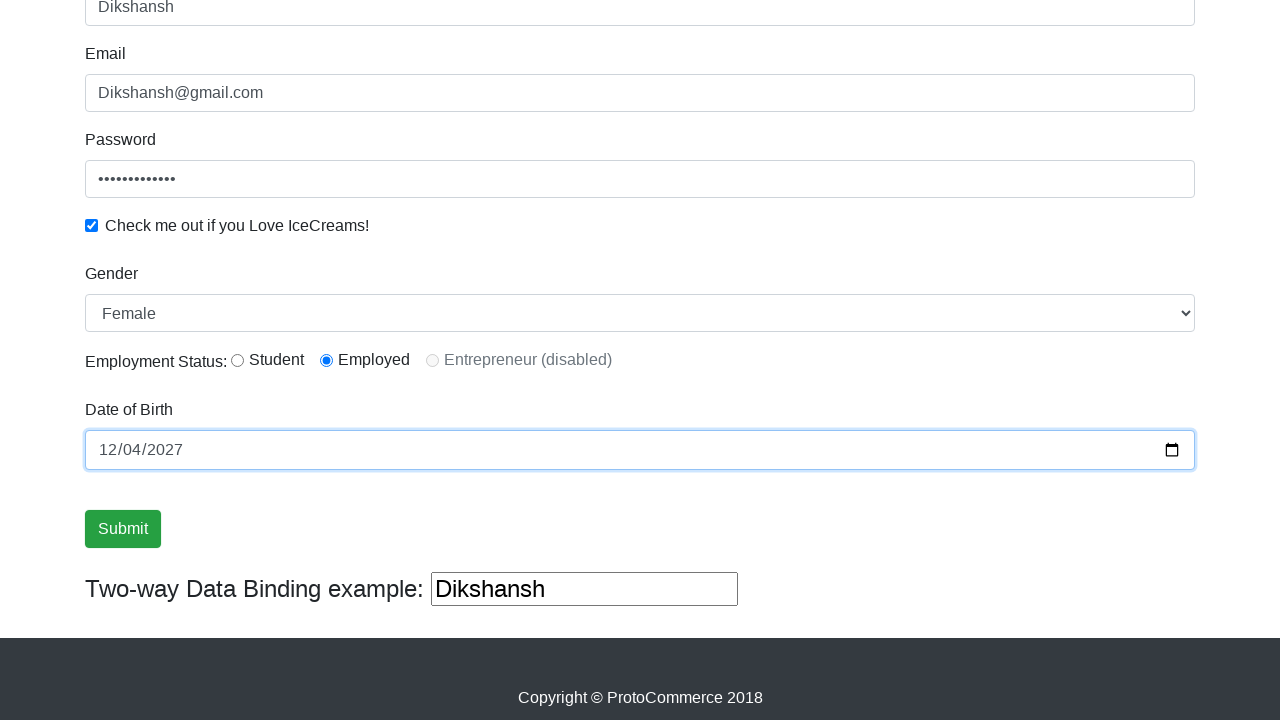

Form submission successful - success message appeared
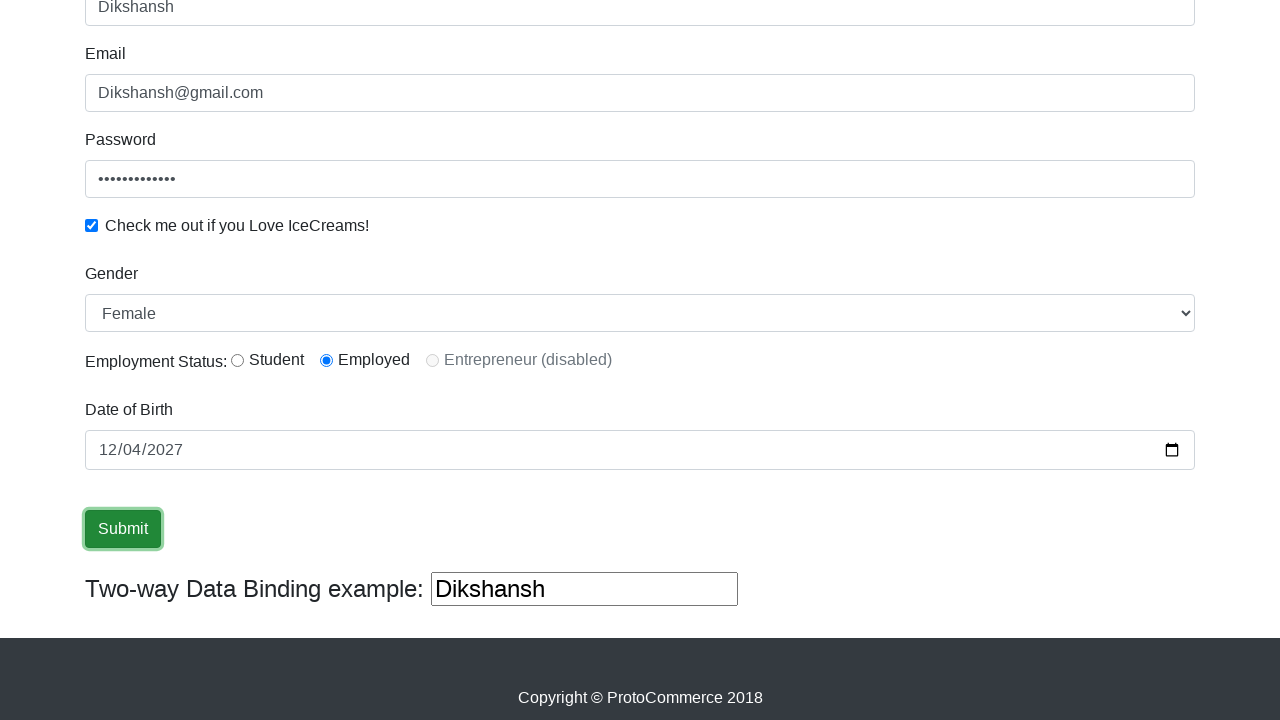

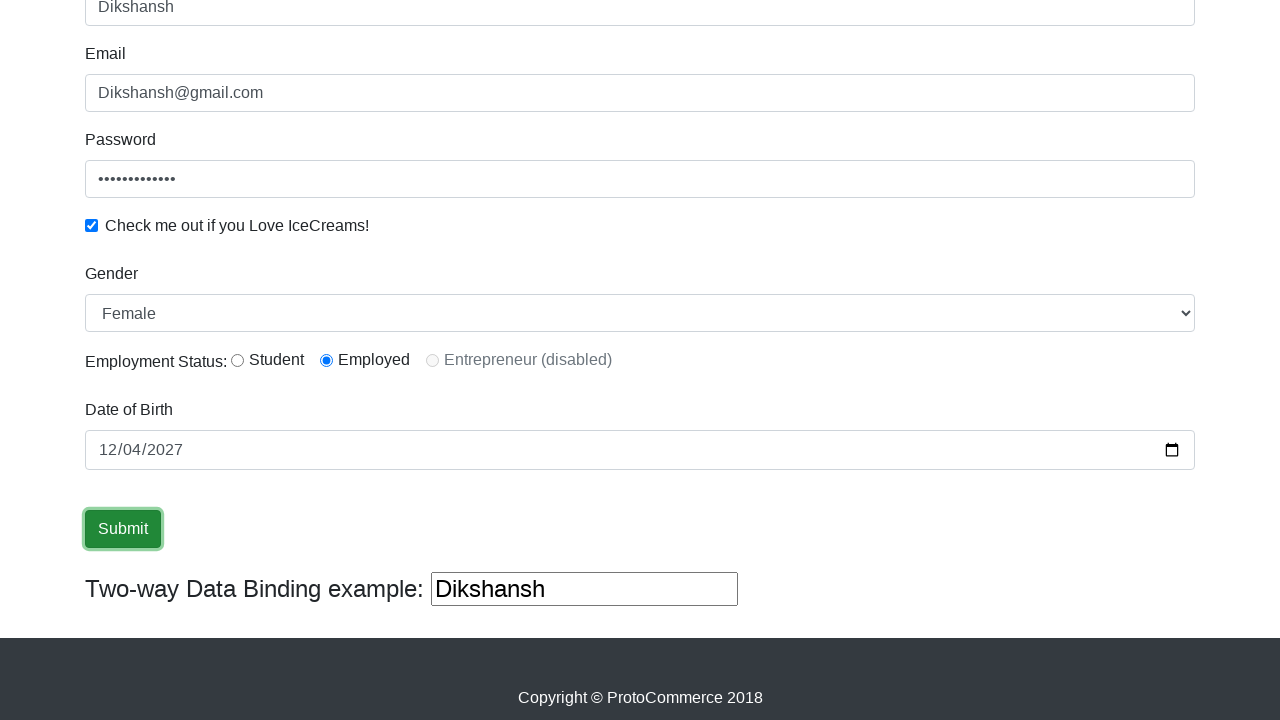